Tests double-click functionality by navigating to the Elements section, clicking the Buttons menu, and performing a double-click action on a button to verify the expected message appears.

Starting URL: https://demoqa.com/

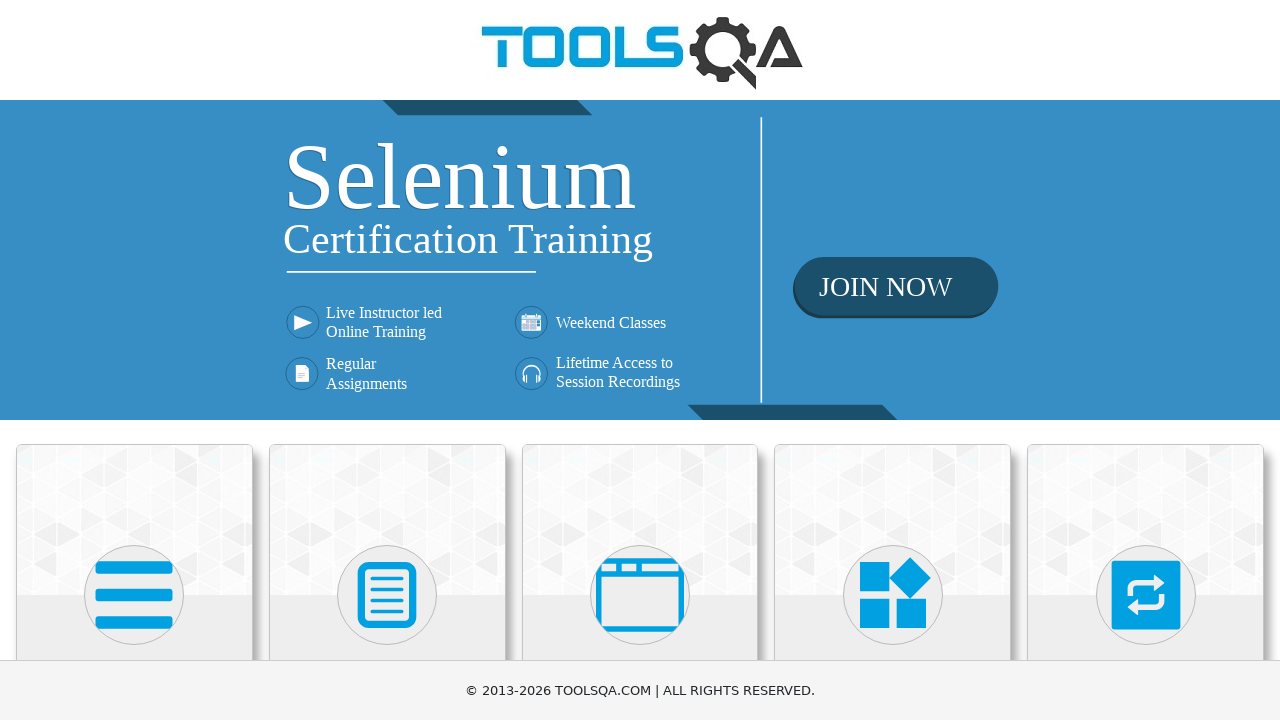

Clicked on Elements card at (134, 360) on xpath=//h5[text()='Elements']
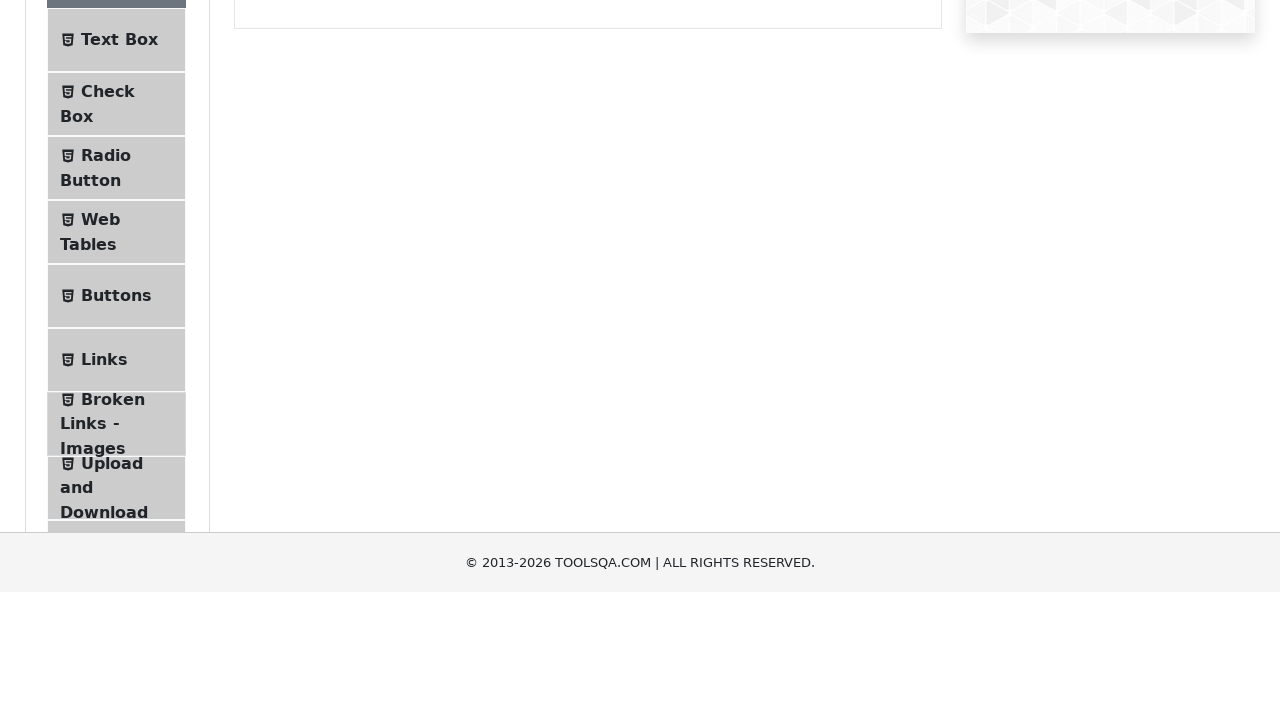

Clicked on Buttons menu item at (116, 517) on xpath=//span[@class='text' and text()='Buttons']
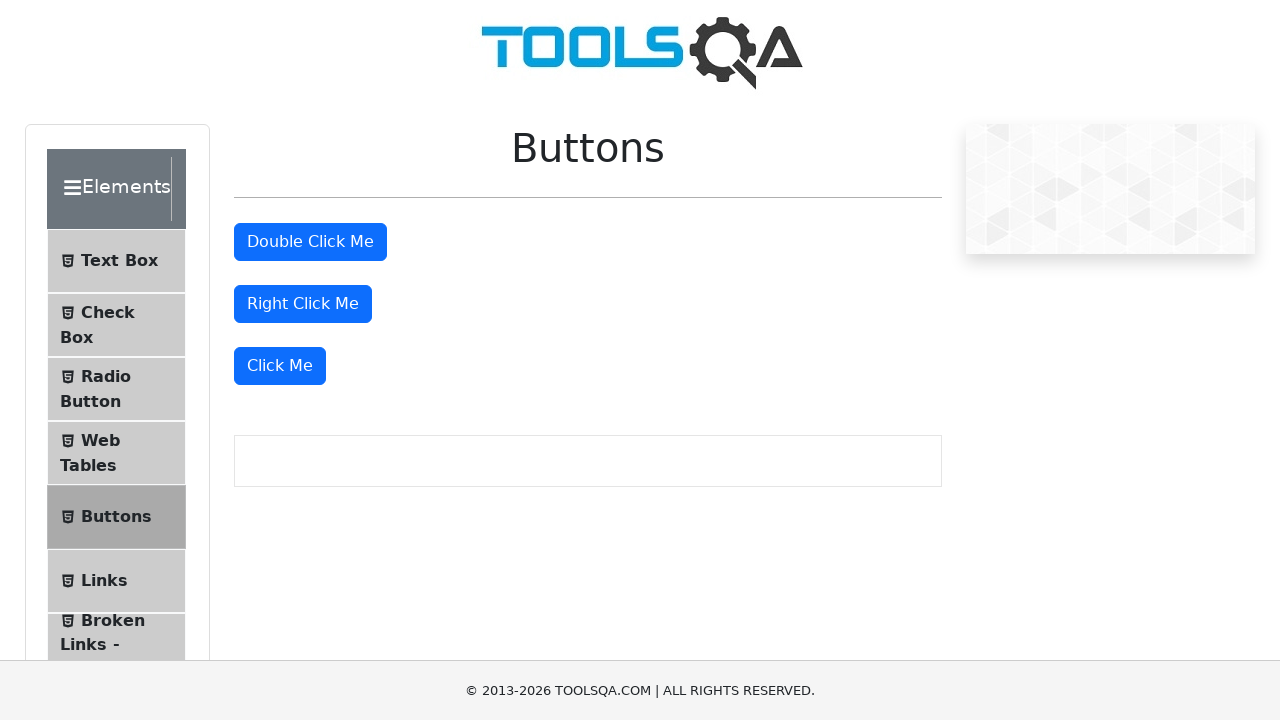

Performed double-click action on the double click button at (310, 242) on #doubleClickBtn
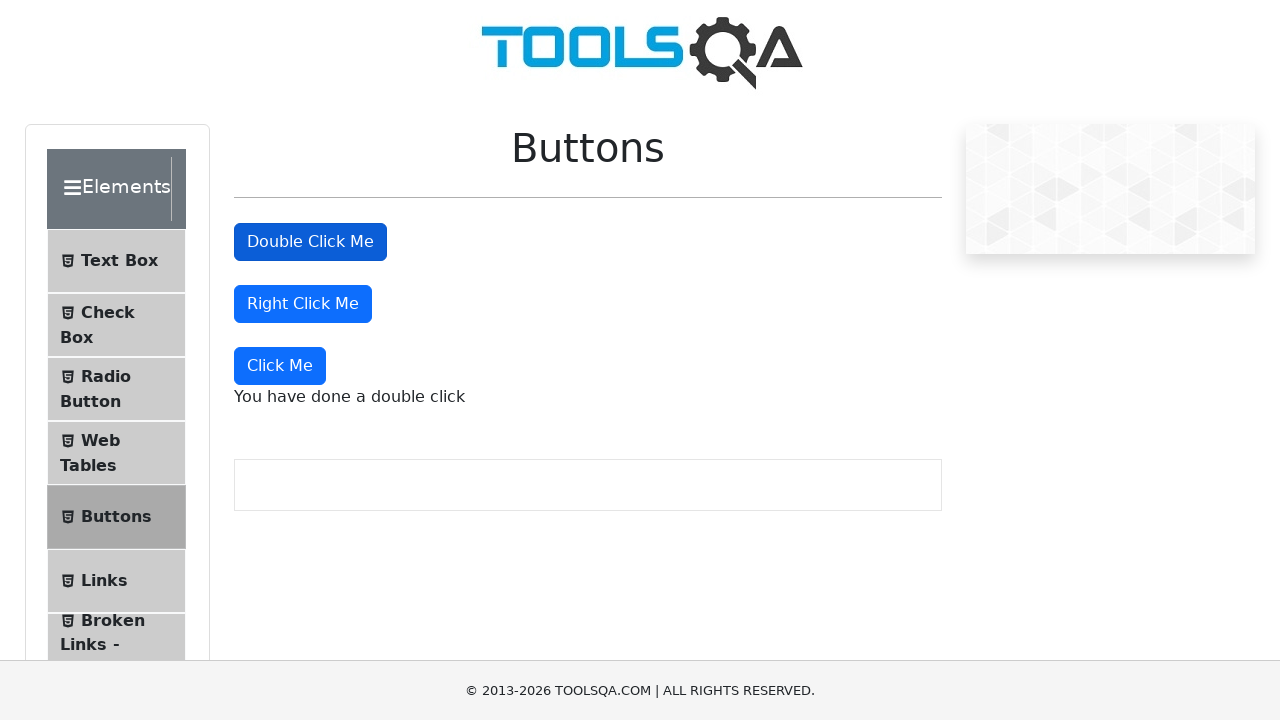

Verified the double click message appeared
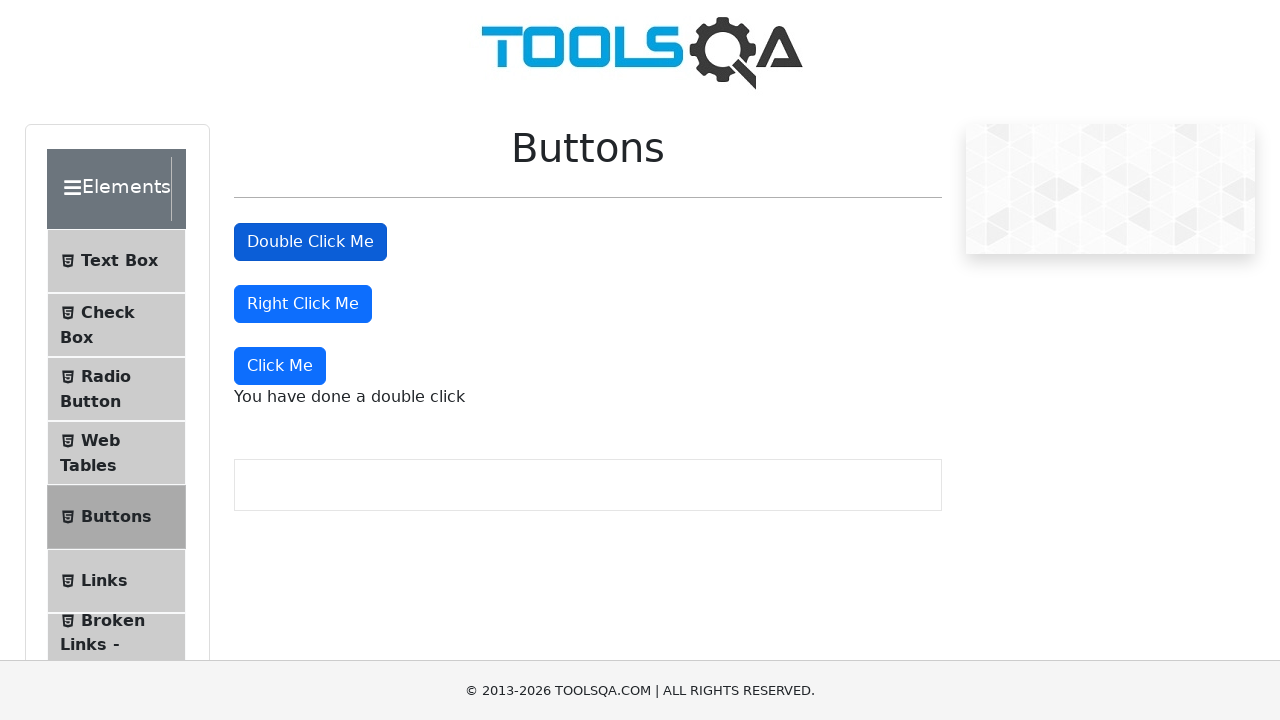

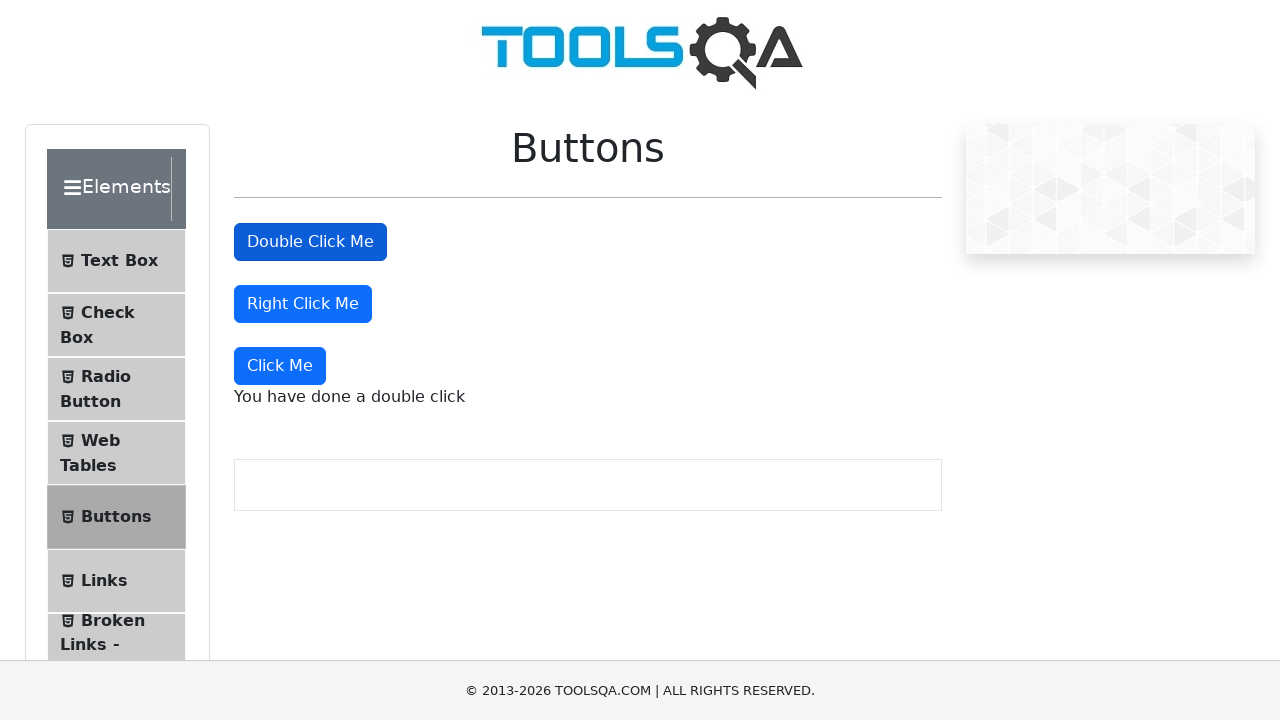